Tests XPath locator strategies including sibling-to-sibling and parent-to-child navigation by clicking elements on a practice automation page

Starting URL: https://rahulshettyacademy.com/AutomationPractice/

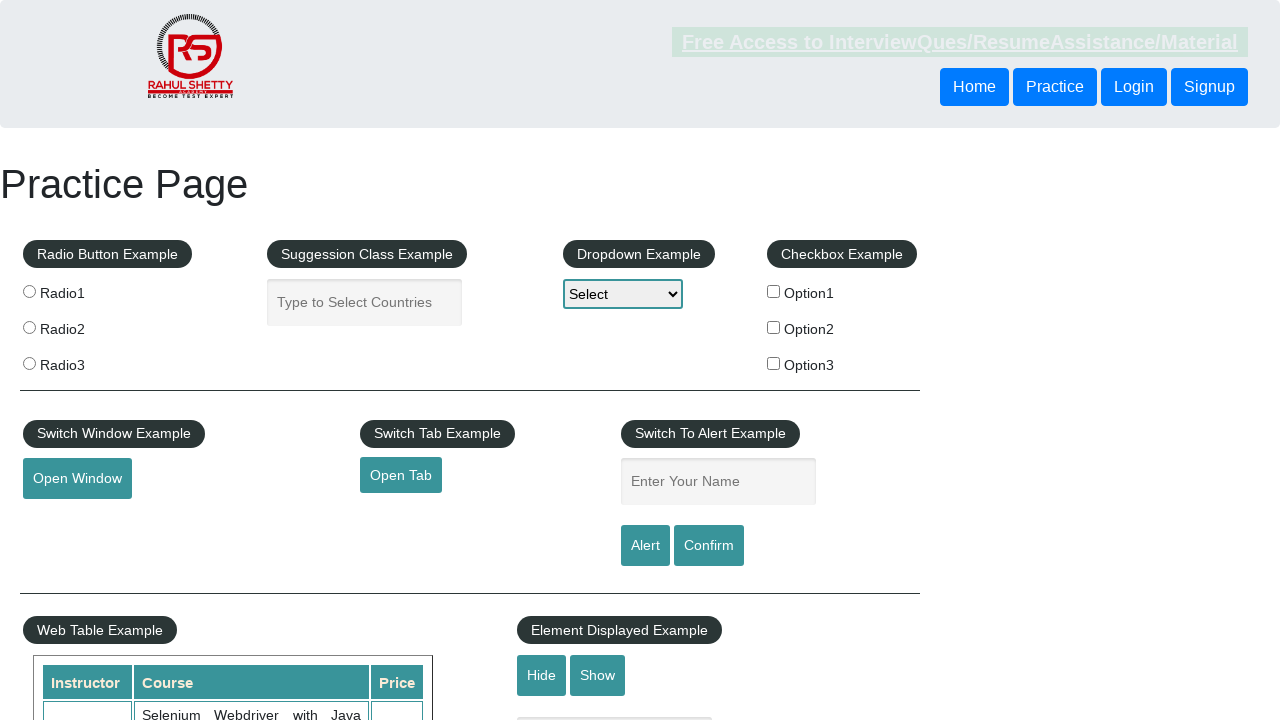

Navigated to Rahul Shetty Academy automation practice page
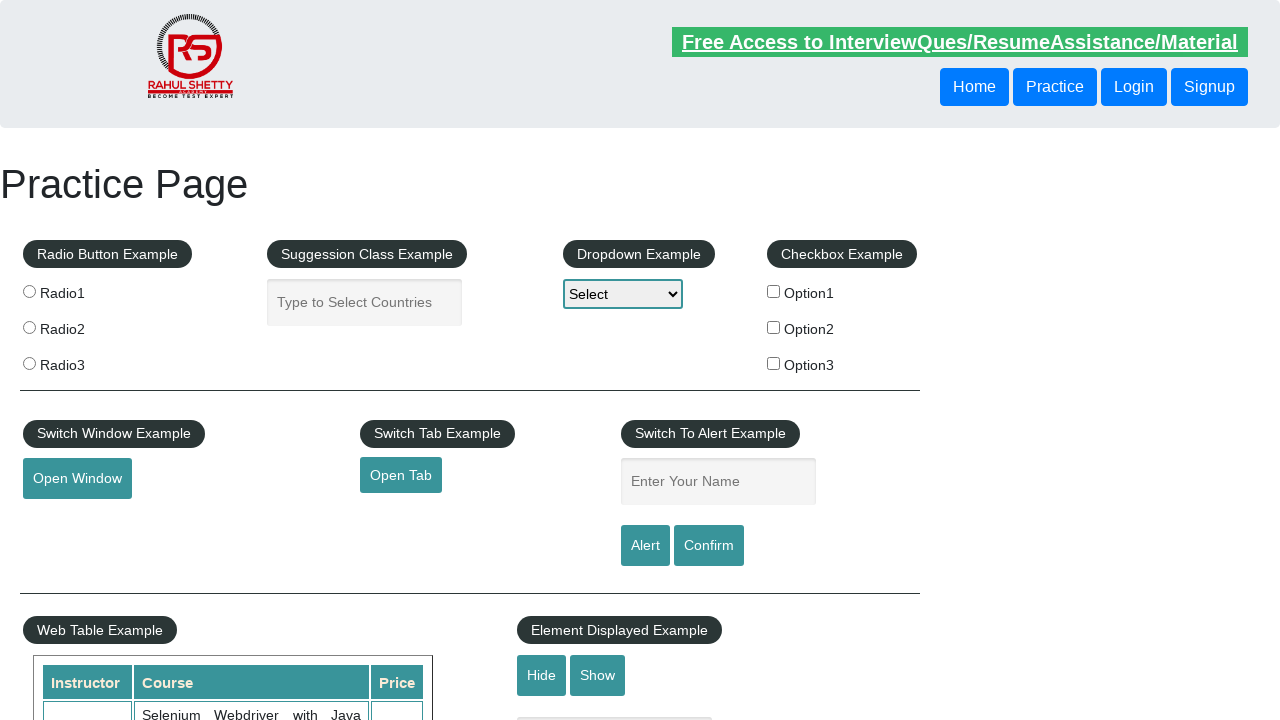

Clicked button using sibling-to-sibling XPath navigation at (1055, 87) on xpath=//div/a/following-sibling::button[1]
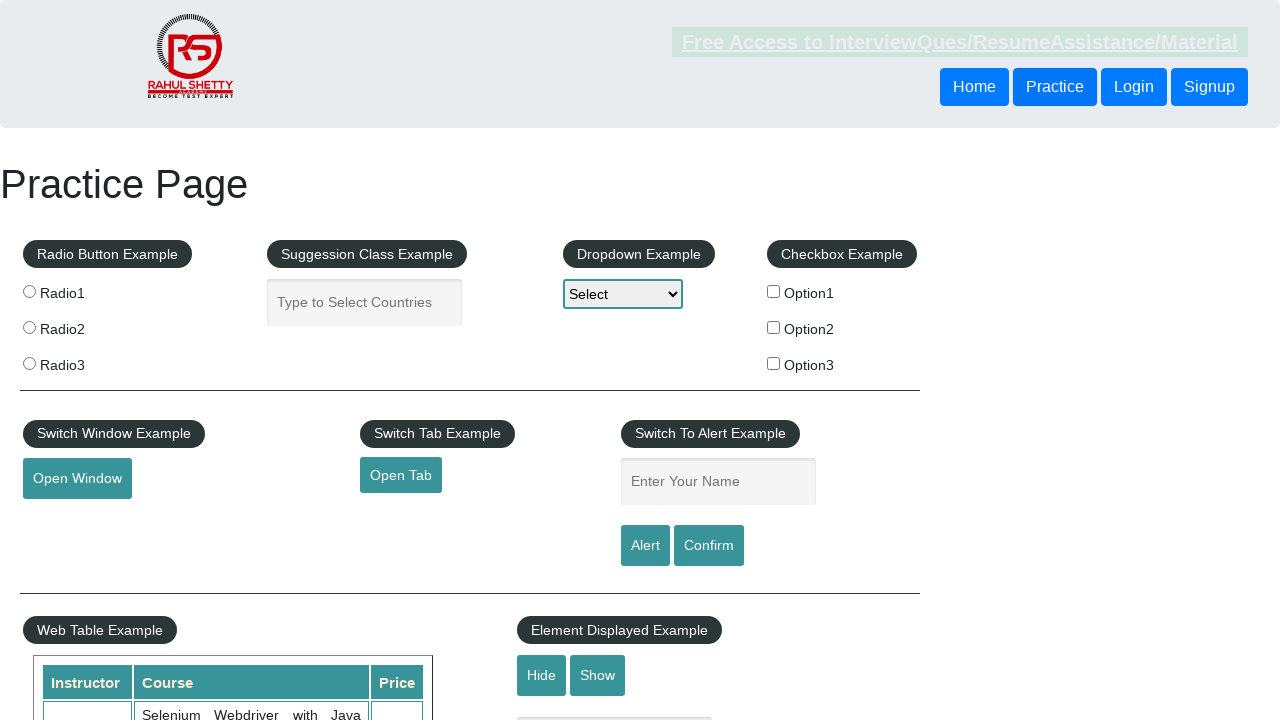

Clicked blinking text link using parent-to-child XPath navigation at (960, 42) on xpath=//div/button[1]/parent::div/parent::header/a[@class='blinkingText']
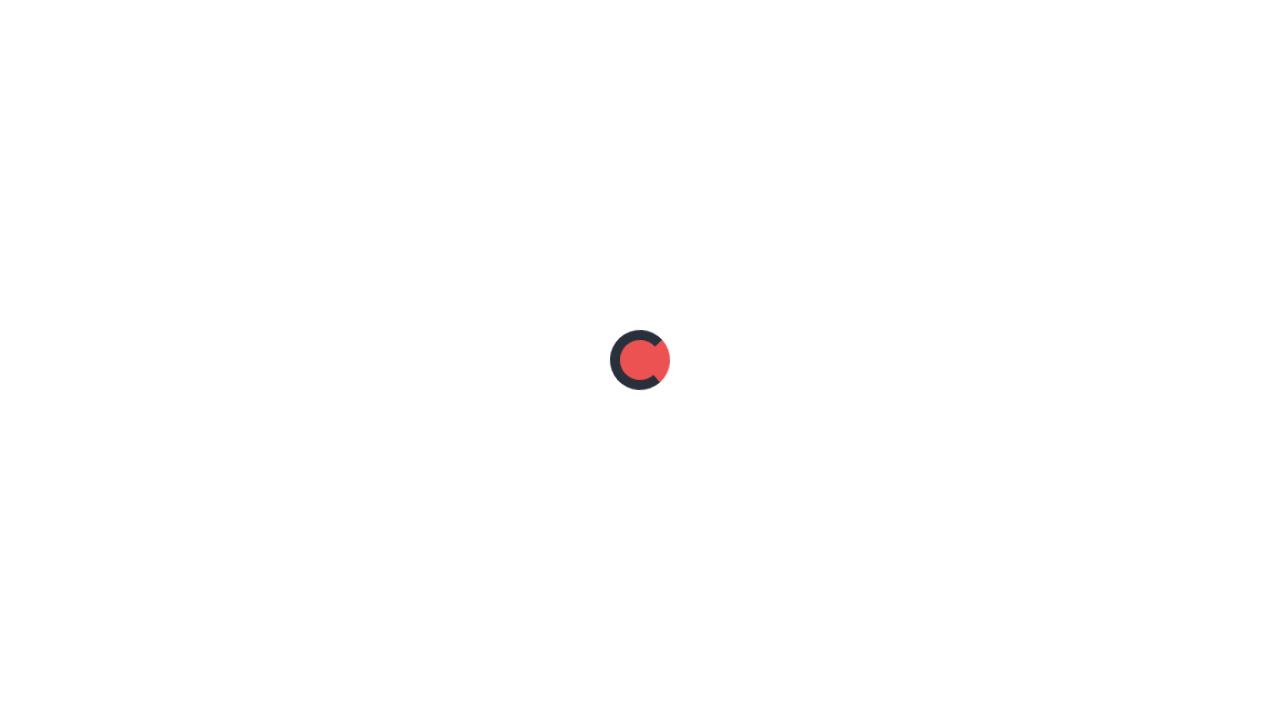

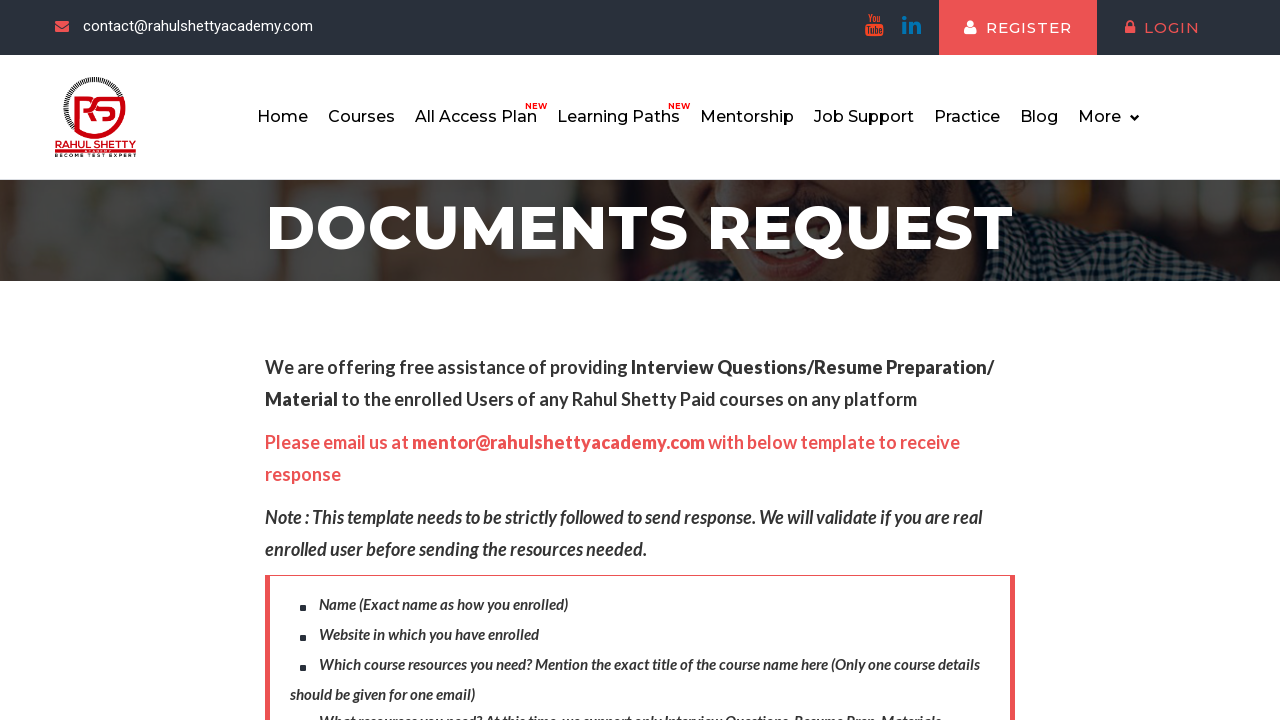